Tests various types of alerts and dialogs on a demonstration page, including simple alerts, confirmation dialogs, sweet alerts, prompt alerts, and modal dialogs

Starting URL: https://www.leafground.com/alert.xhtml

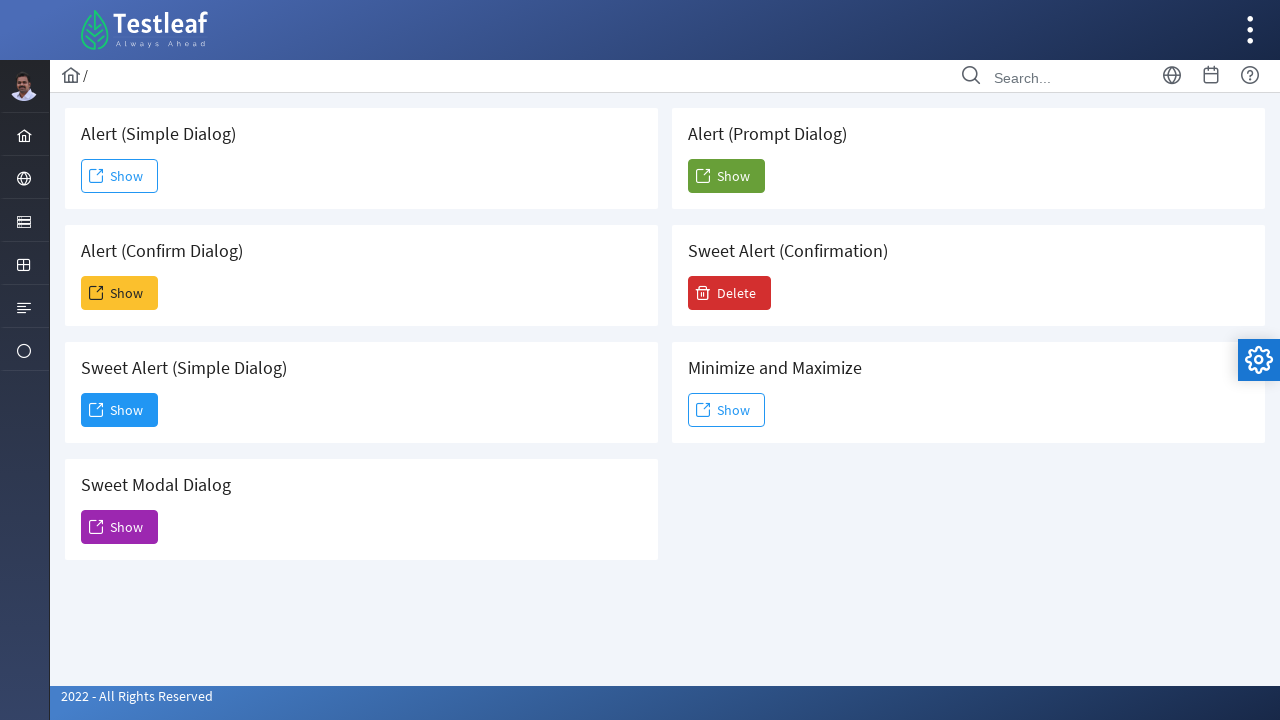

Clicked 'Show' button for simple alert at (120, 176) on xpath=//span[text()='Show']
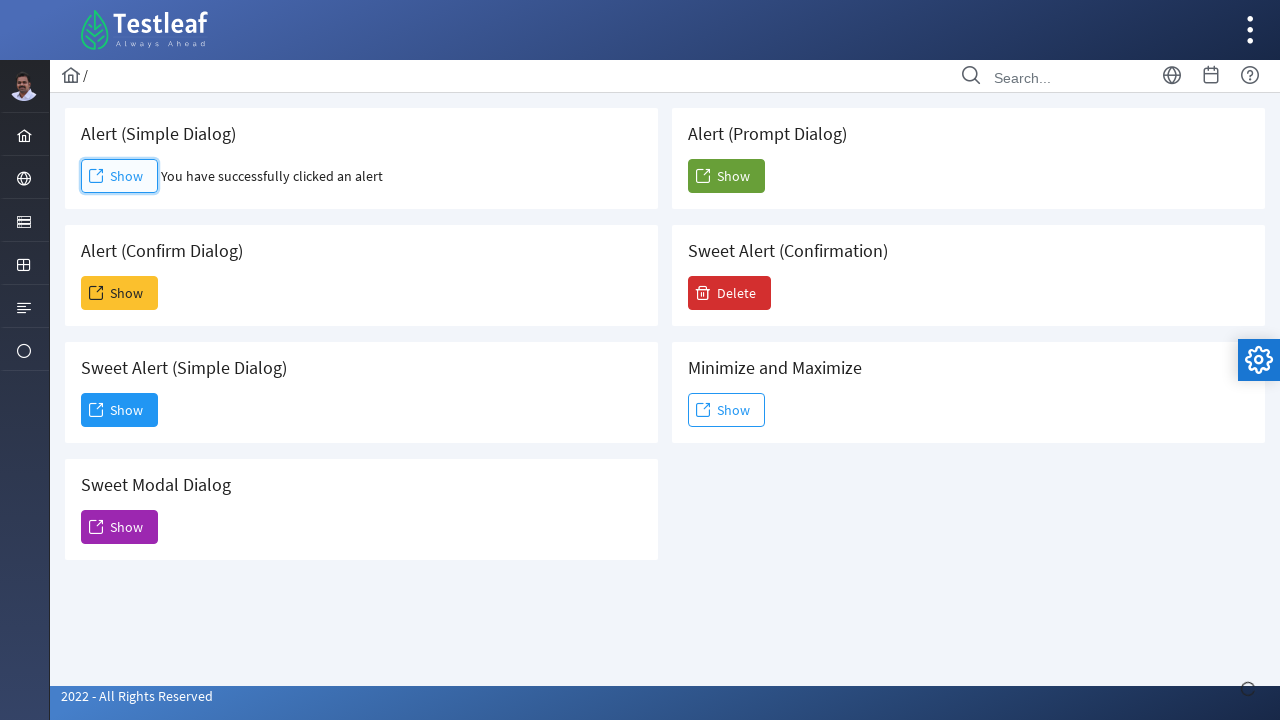

Waited 1 second for simple alert to appear
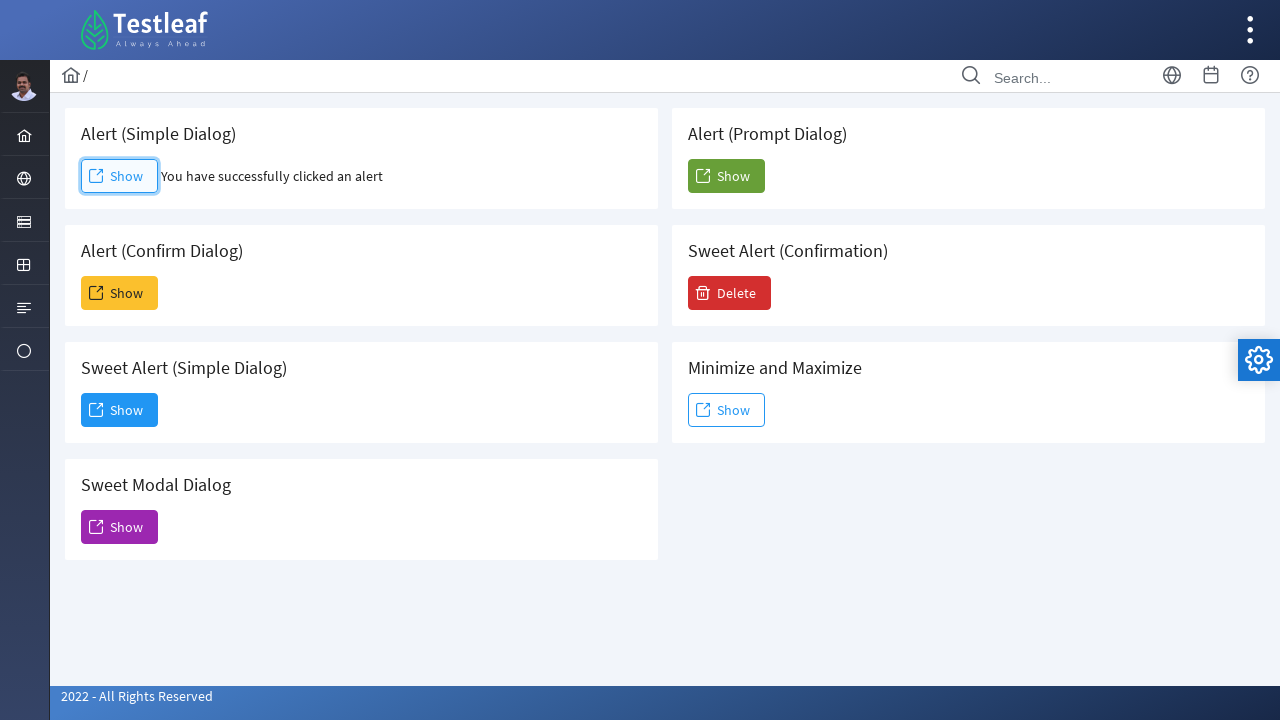

Set up handler to accept simple alert
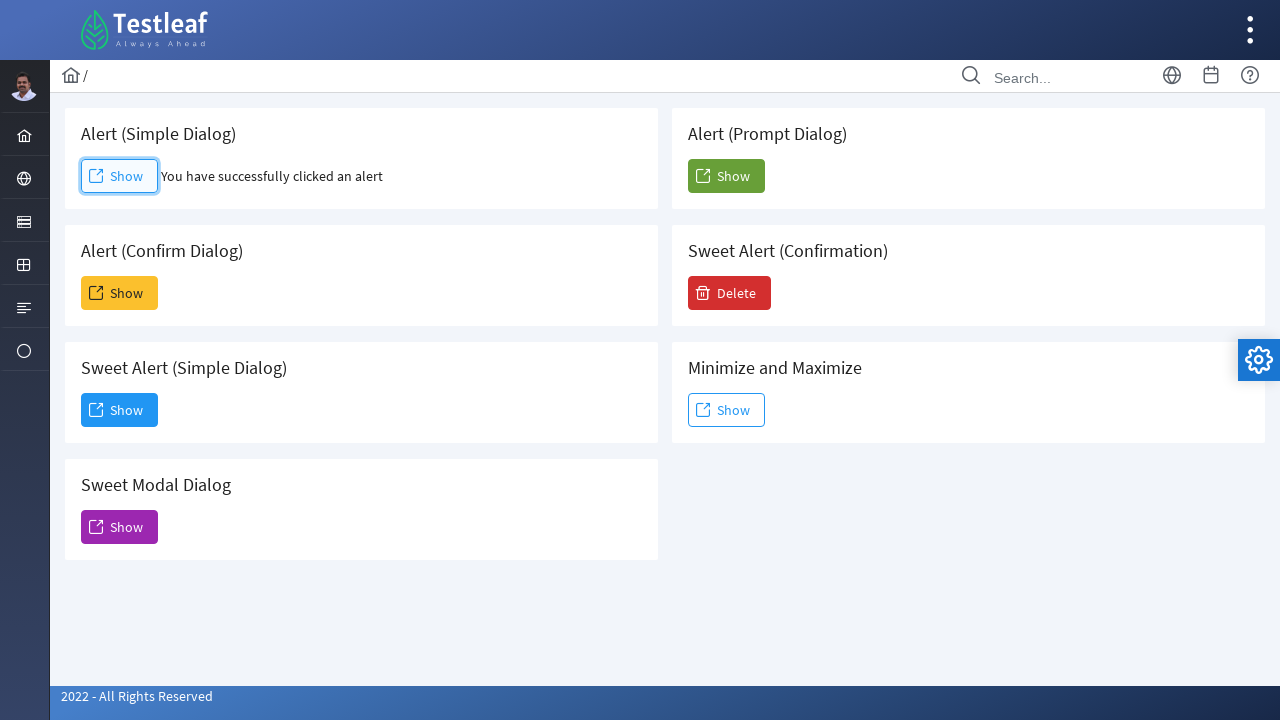

Simple alert result displayed
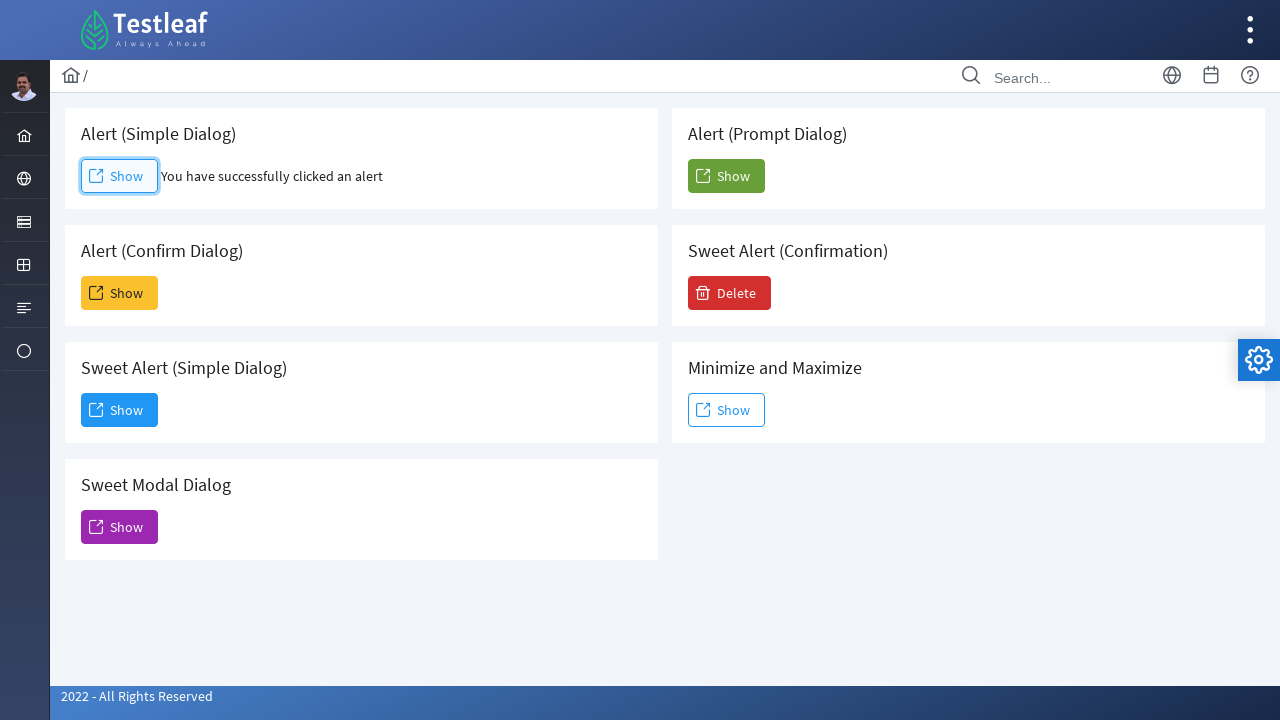

Clicked 'Show' button for confirmation alert at (120, 293) on xpath=(//span[text()='Show'])[2]
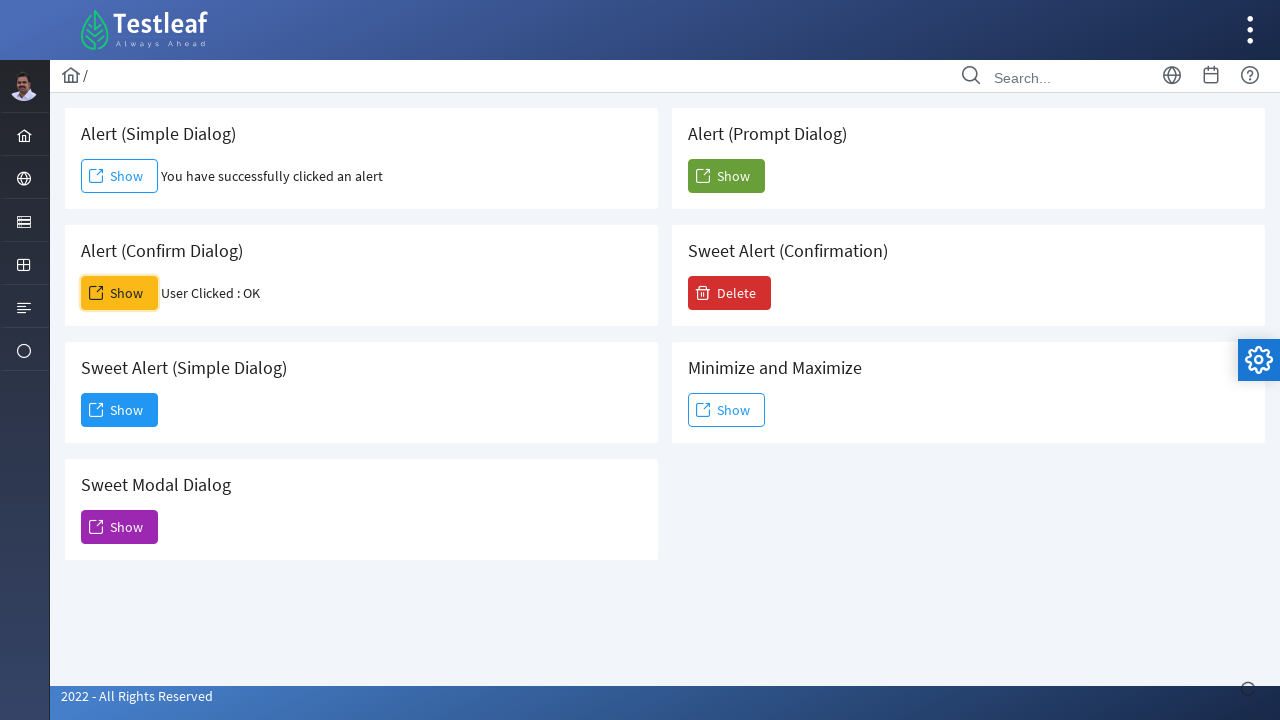

Waited 1 second for confirmation alert to appear
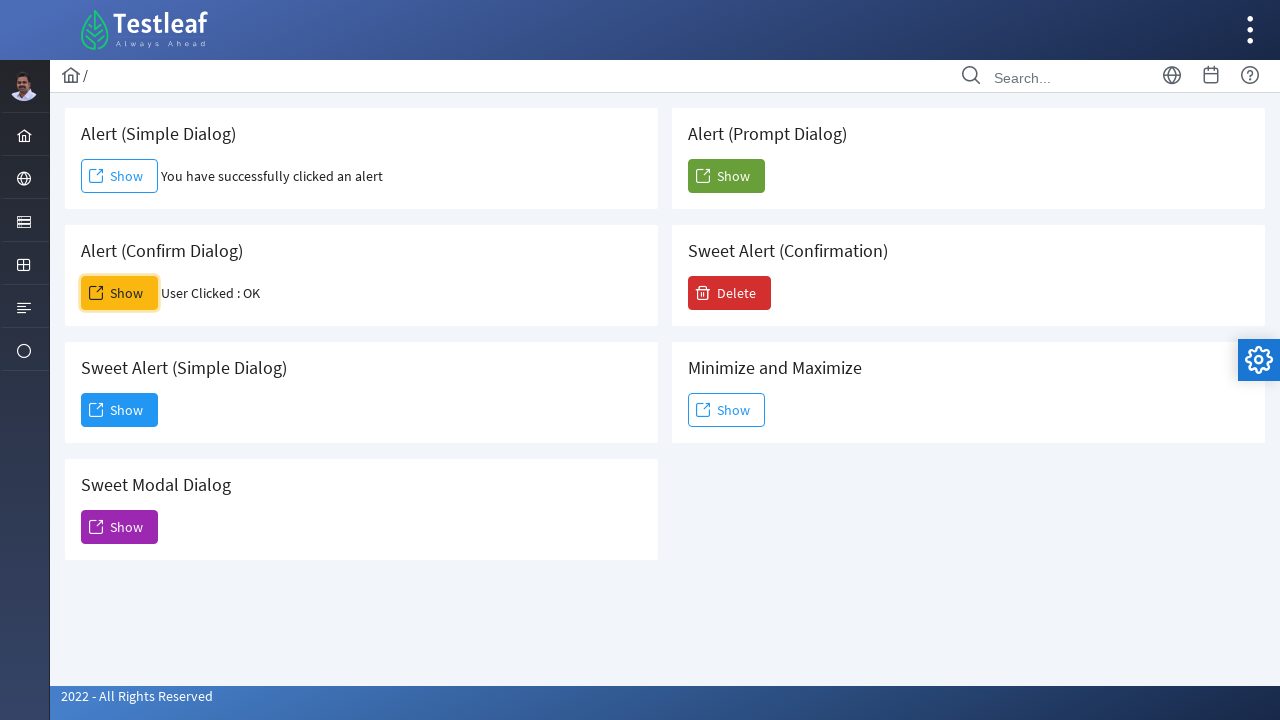

Set up handler to dismiss confirmation alert
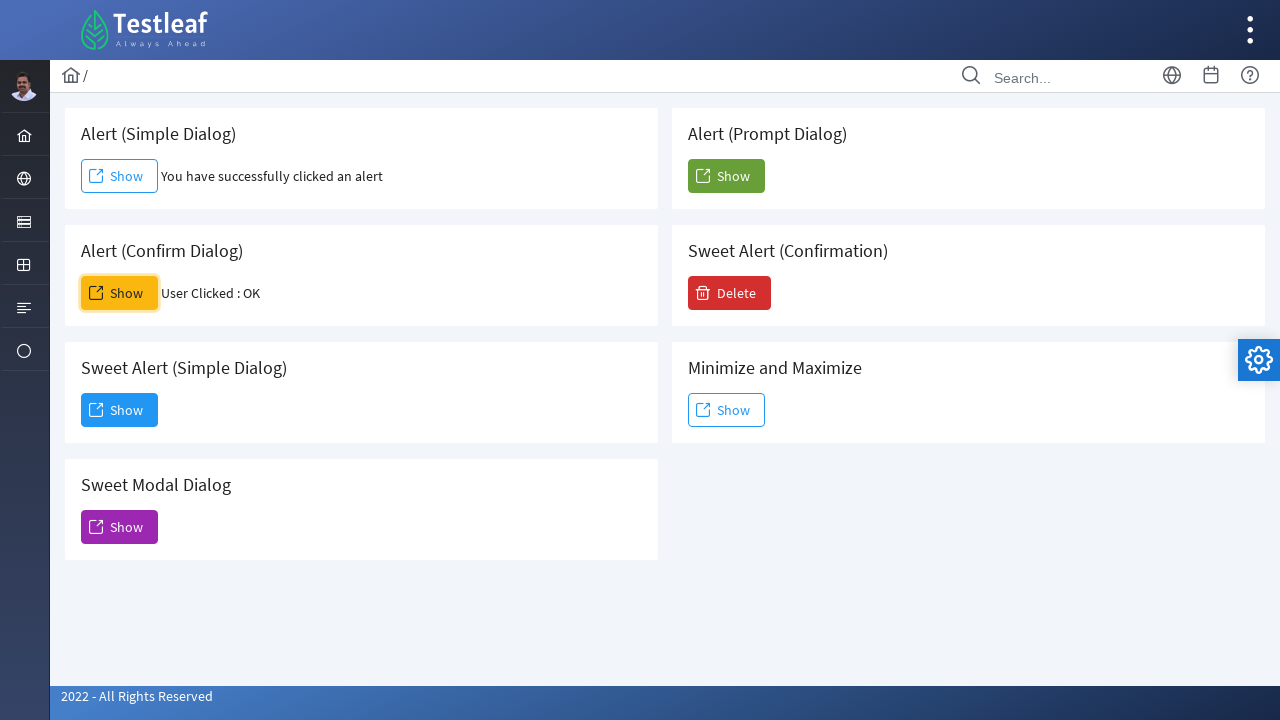

Confirmation alert result displayed
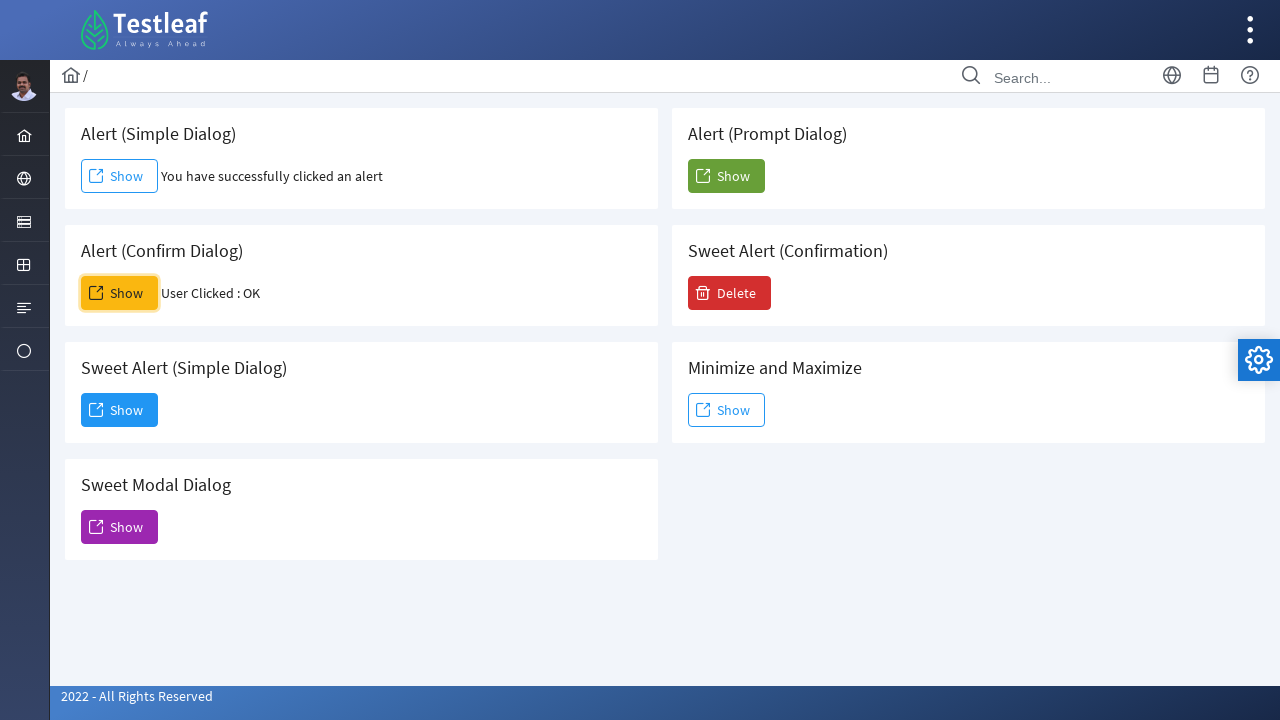

Clicked 'Show' button for sweet simple alert at (120, 410) on xpath=(//span[text()='Show'])[3]
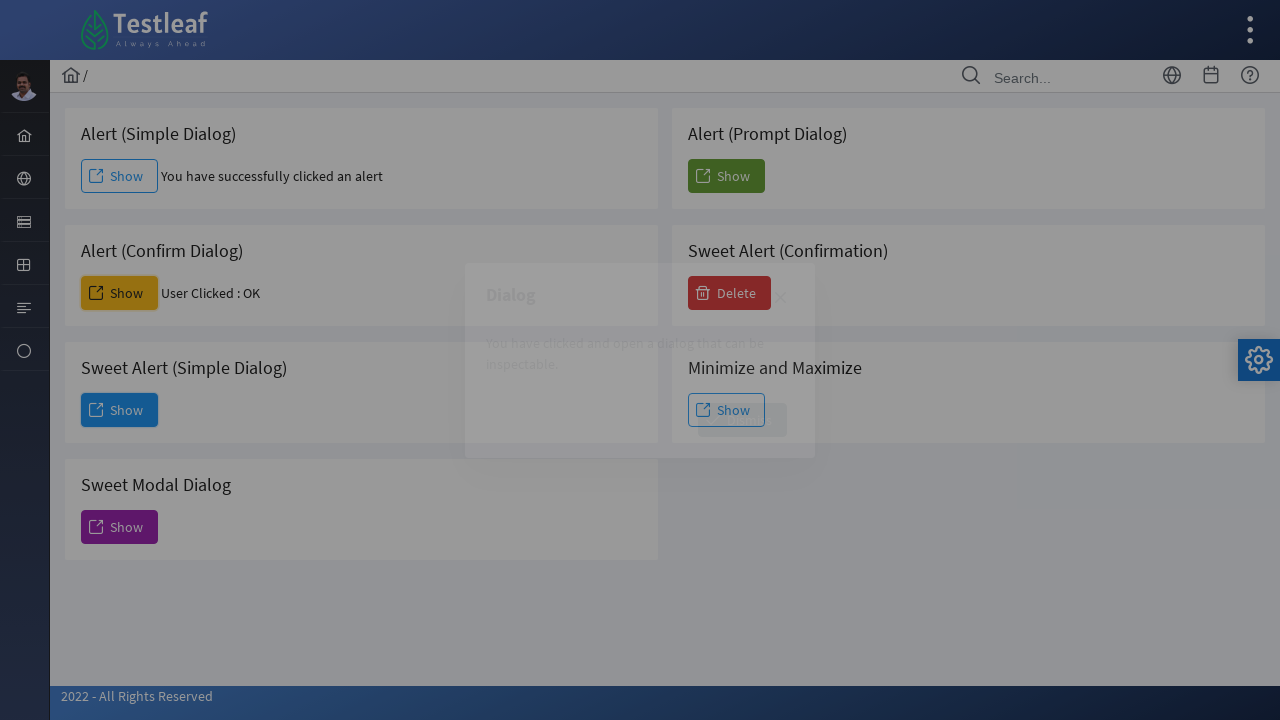

Waited 1 second for sweet simple alert to appear
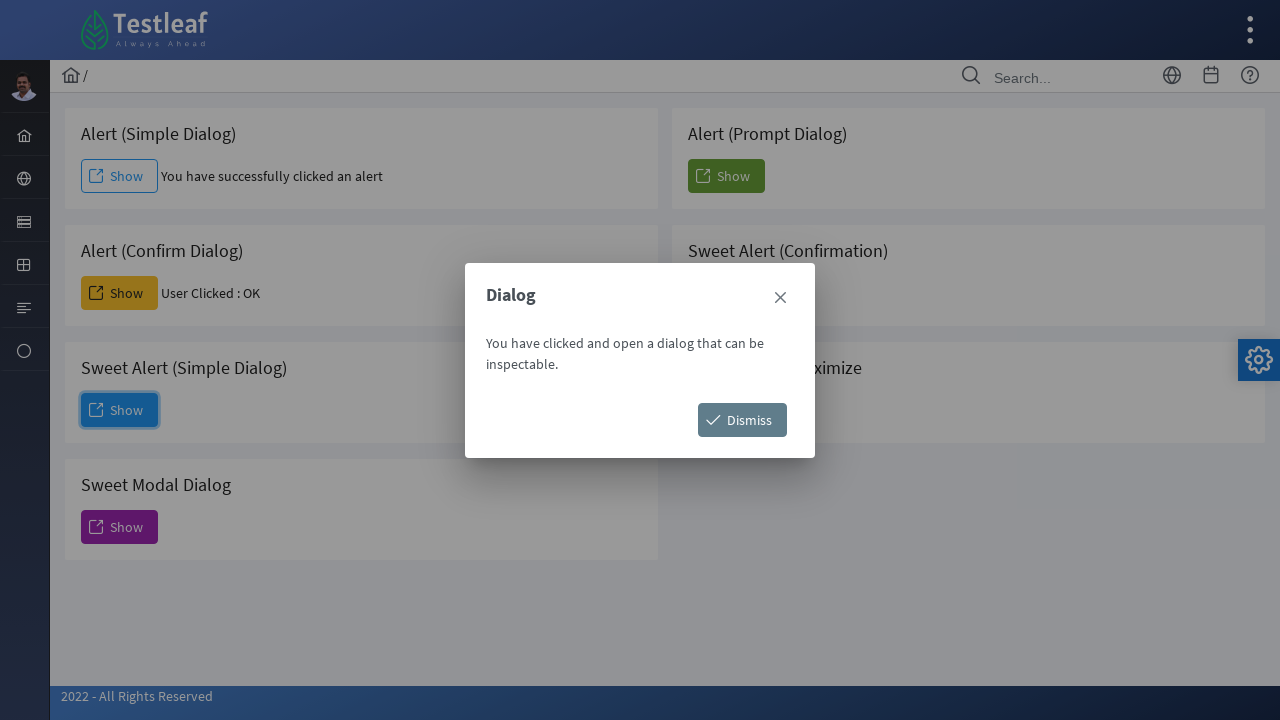

Sweet simple alert content loaded
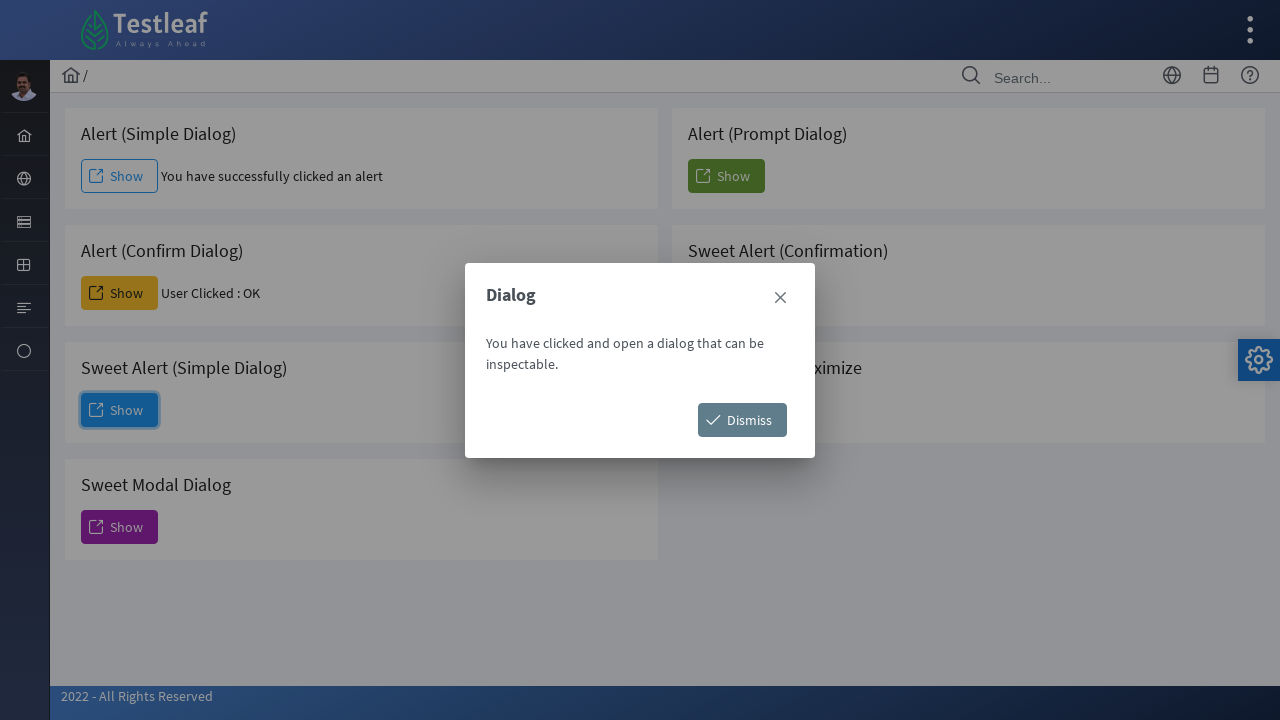

Clicked 'Dismiss' button on sweet simple alert at (742, 420) on xpath=//span[text()='Dismiss']
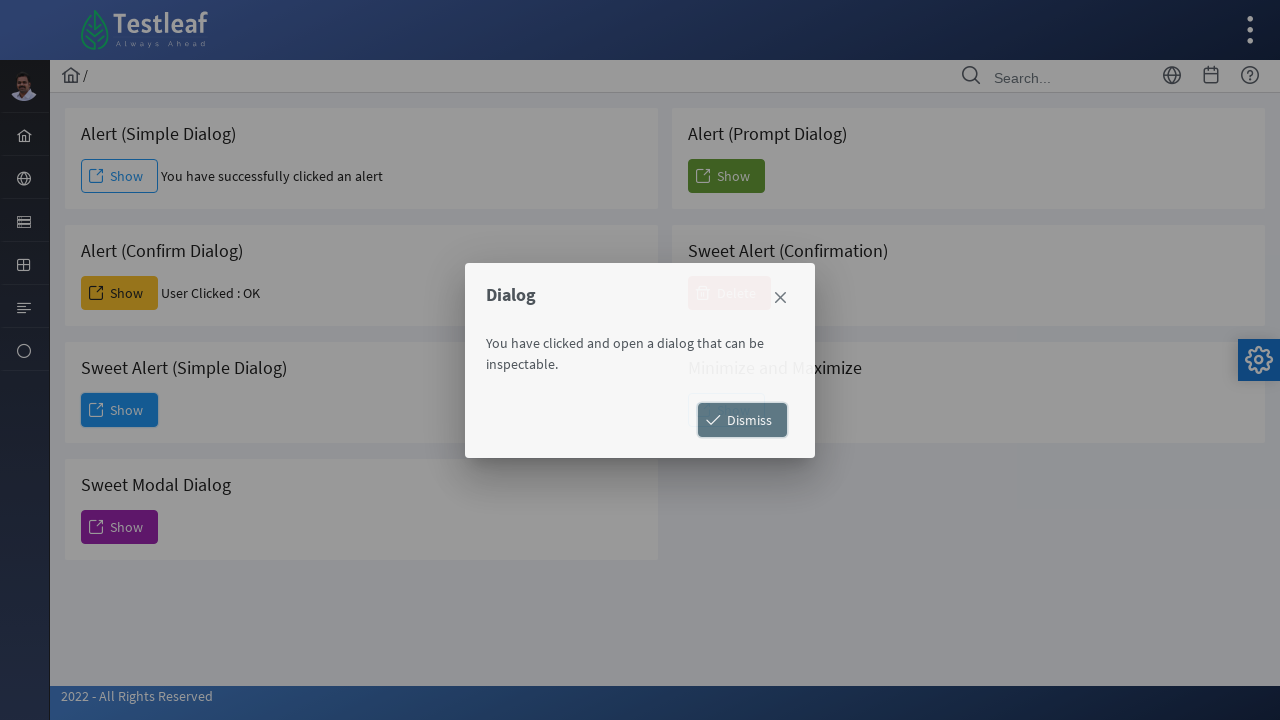

Clicked 'Show' button for sweet modal confirmation at (120, 527) on xpath=(//span[text()='Show'])[4]
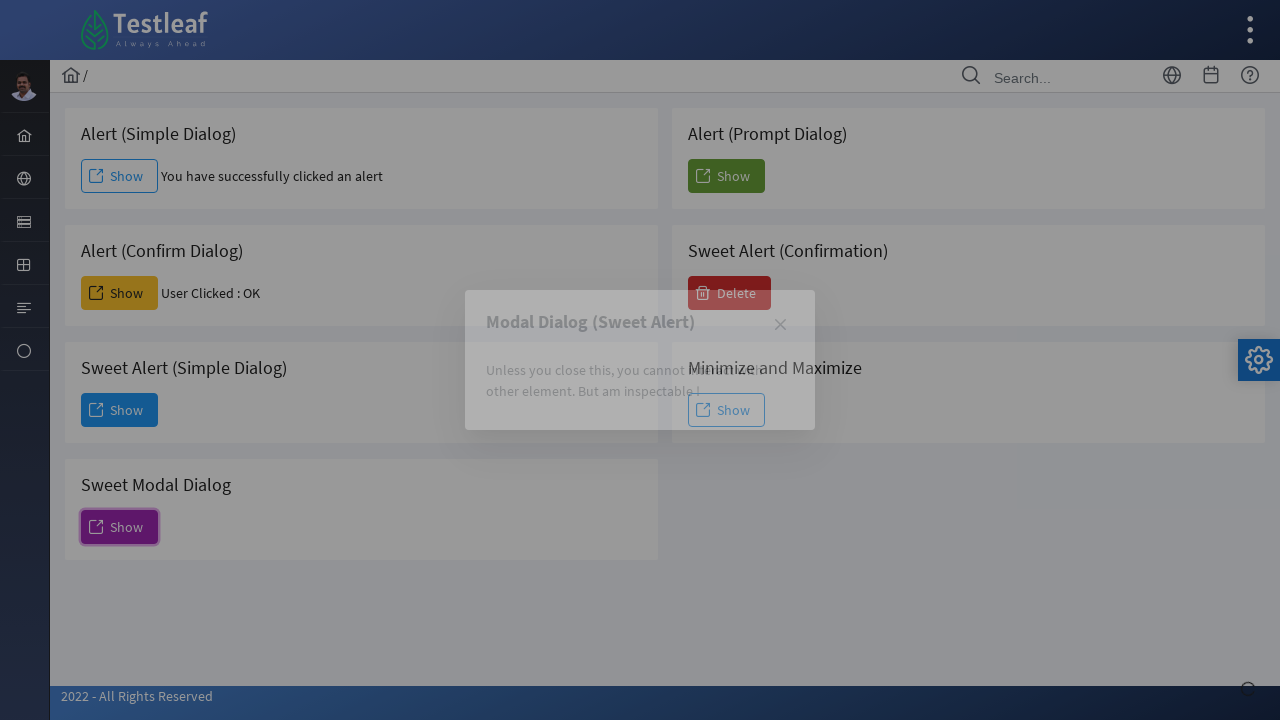

Waited 3 seconds for sweet modal confirmation to appear
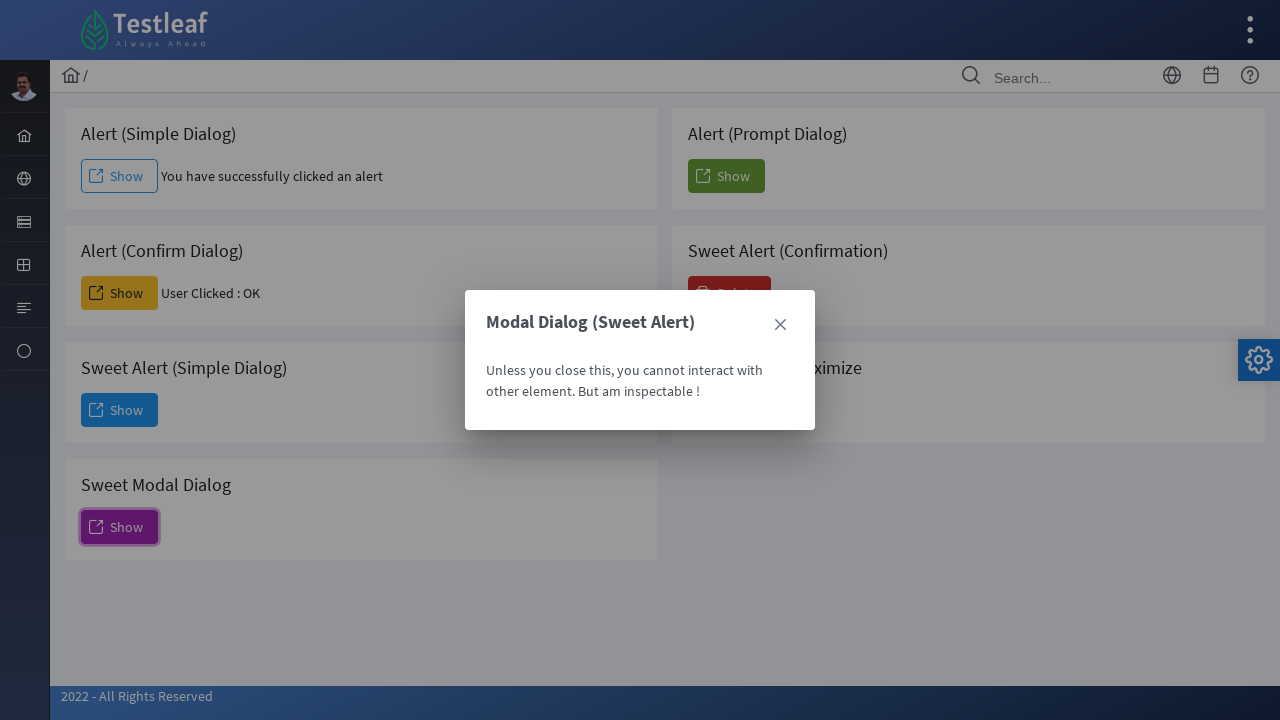

Sweet modal confirmation content loaded
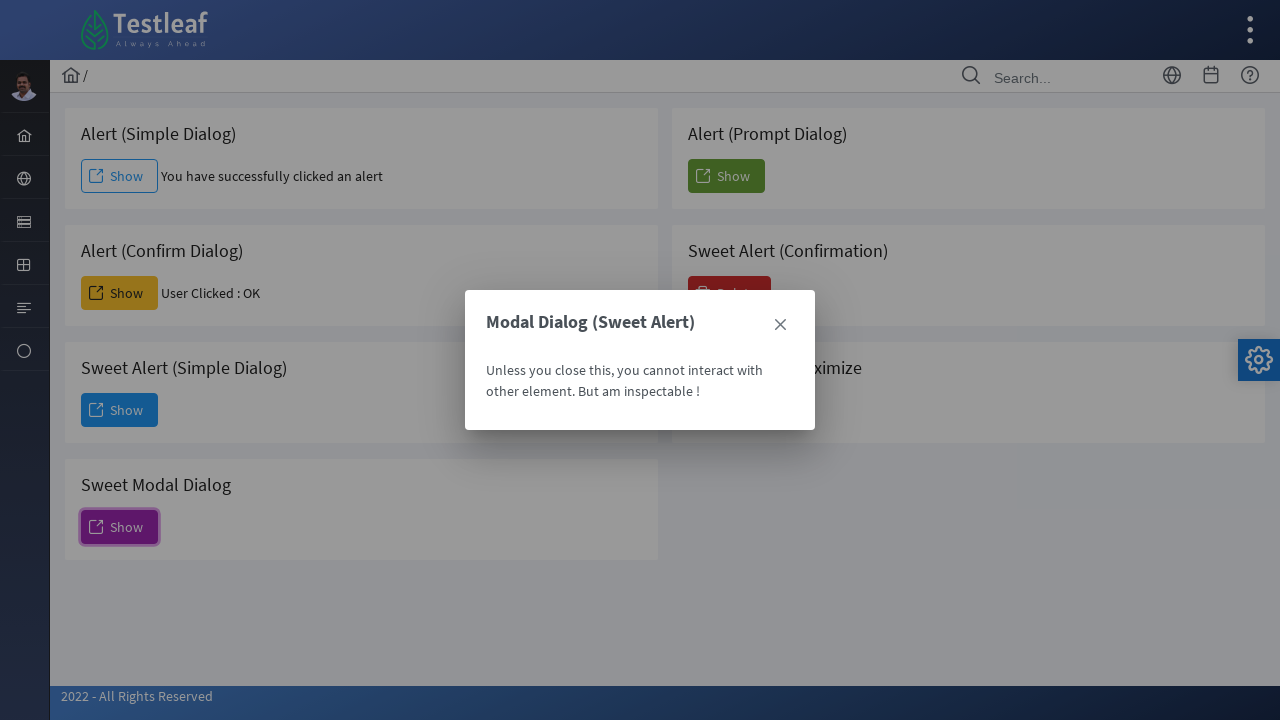

Clicked button on sweet modal confirmation dialog at (780, 325) on xpath=//span[text()='Modal Dialog (Sweet Alert)']/following::span
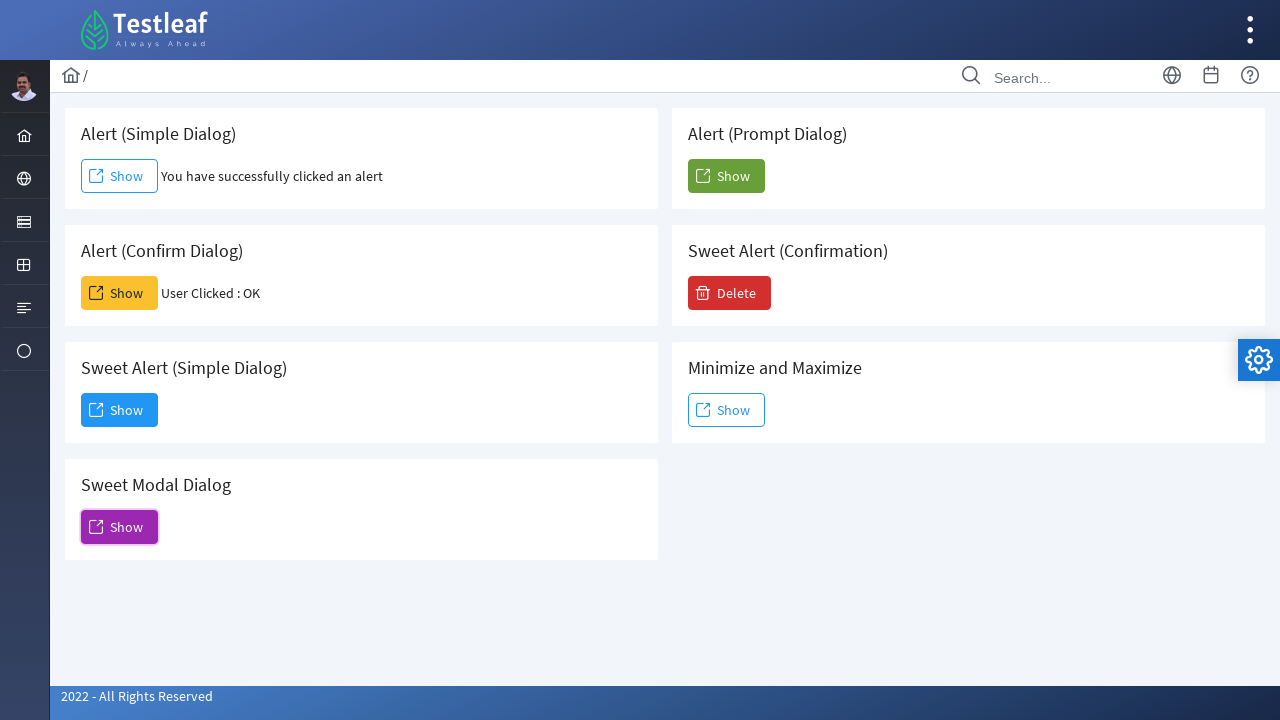

Clicked 'Show' button for prompt alert at (726, 176) on xpath=(//span[text()='Show'])[5]
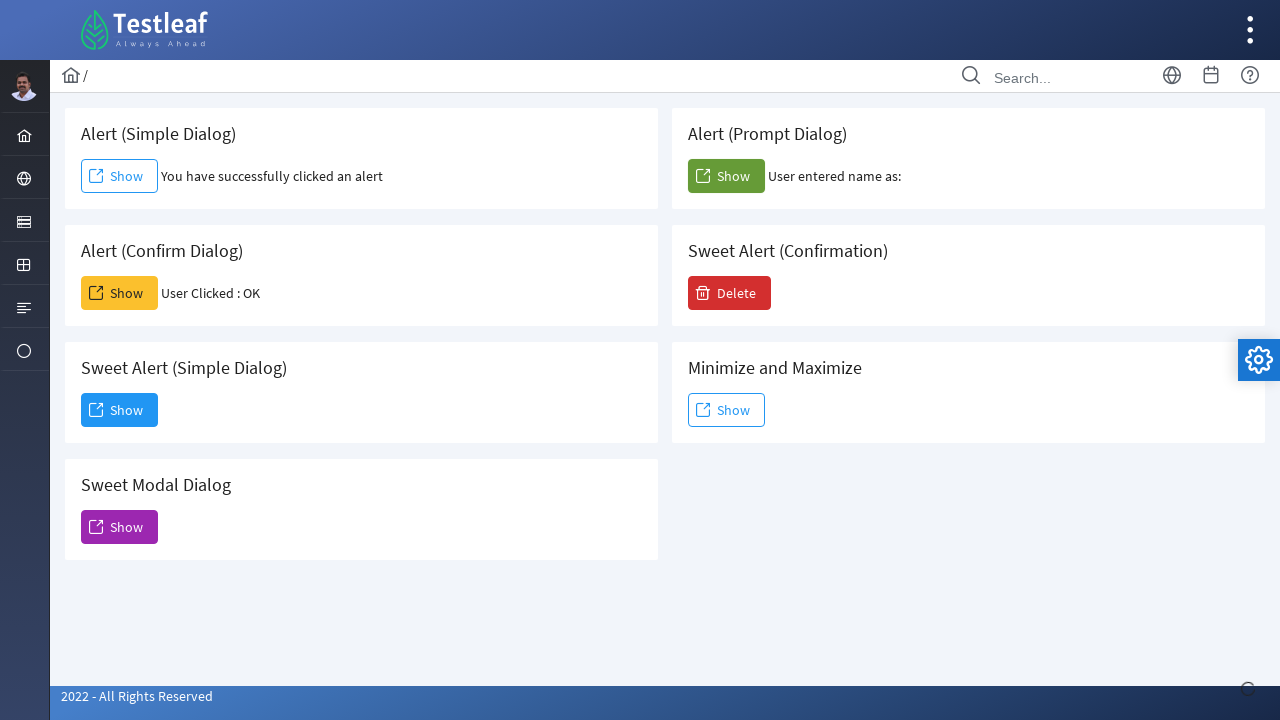

Waited 1 second for prompt alert to appear
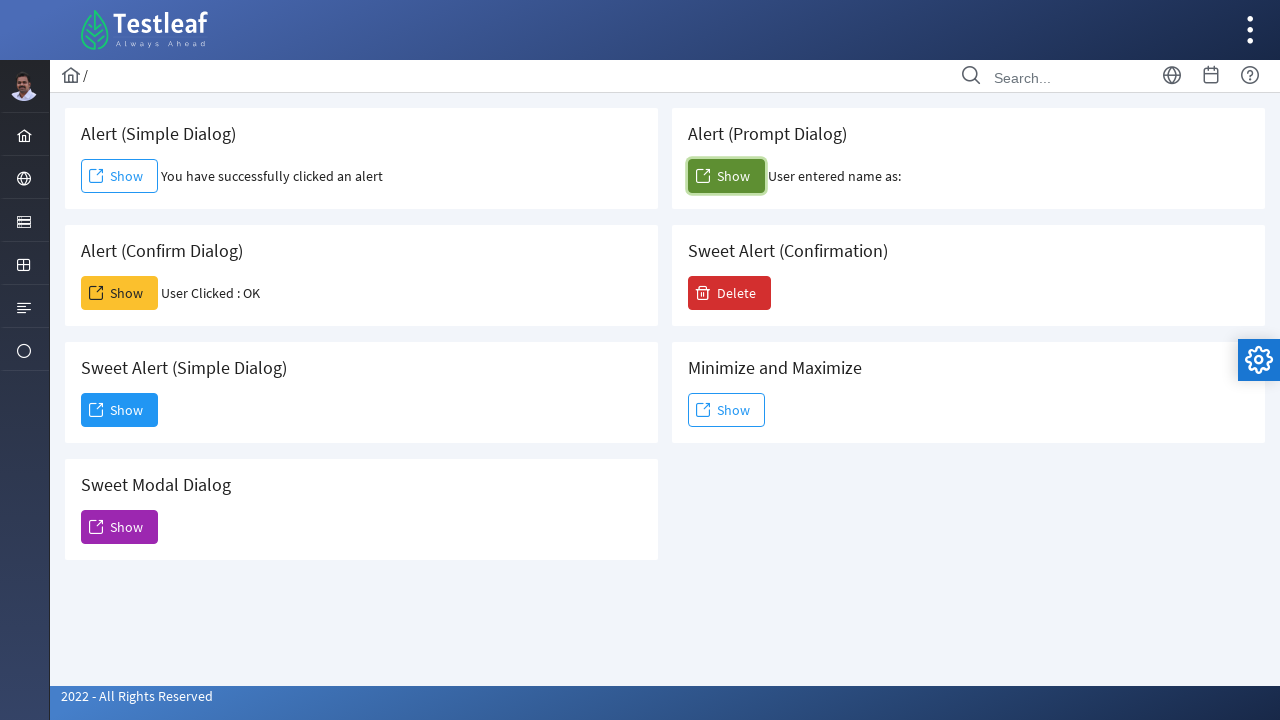

Set up handler to accept prompt alert with text 'Godhai Lakshmi'
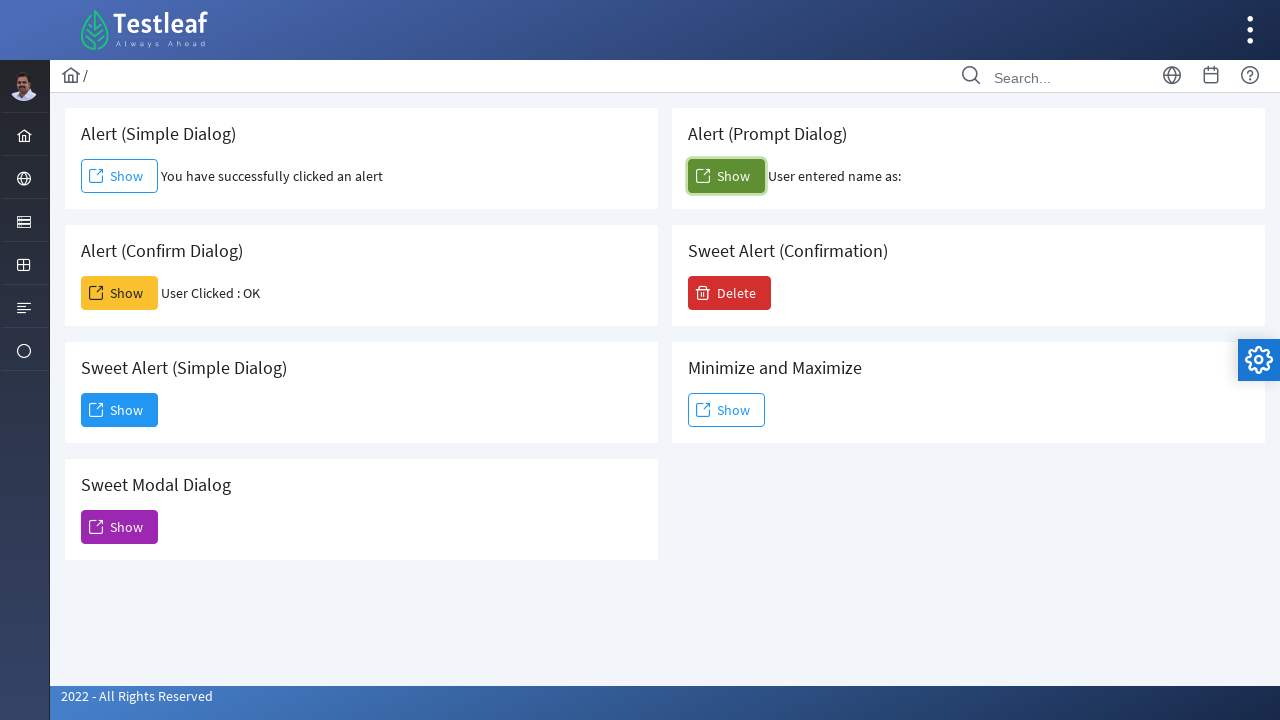

Prompt alert result displayed
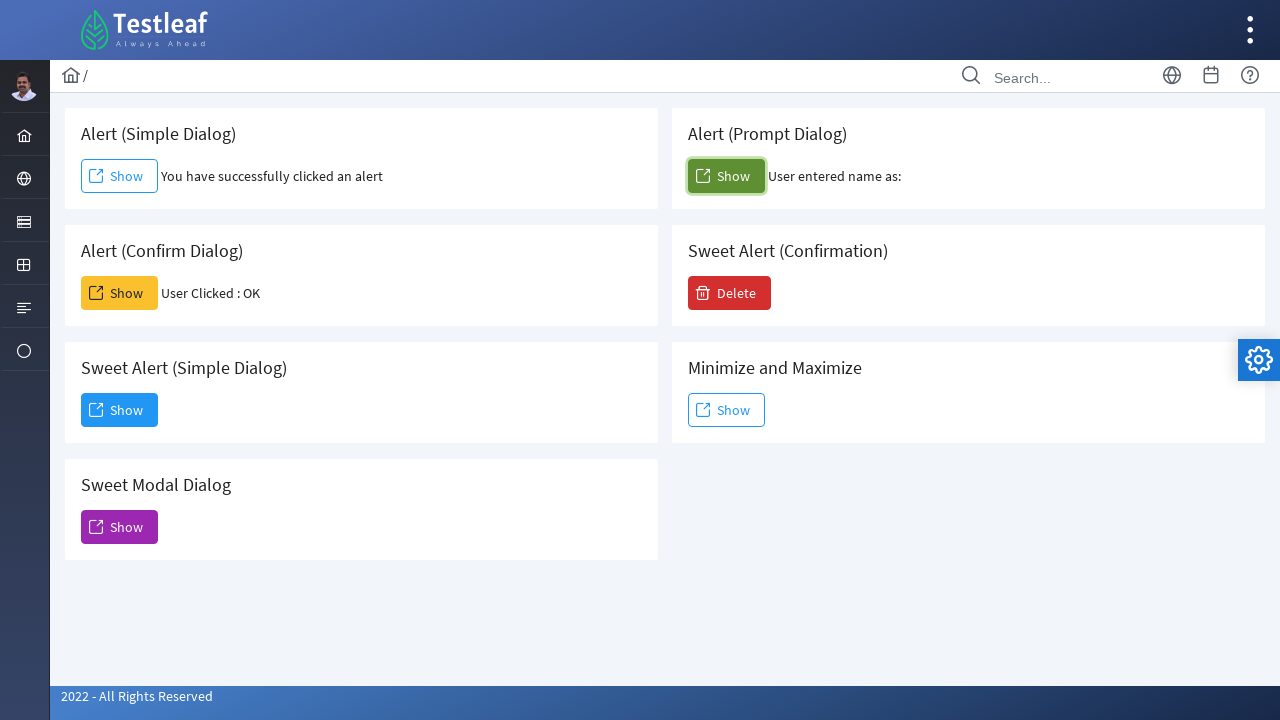

Clicked 'Delete' button for sweet alert confirmation at (730, 293) on xpath=//span[text()='Delete']
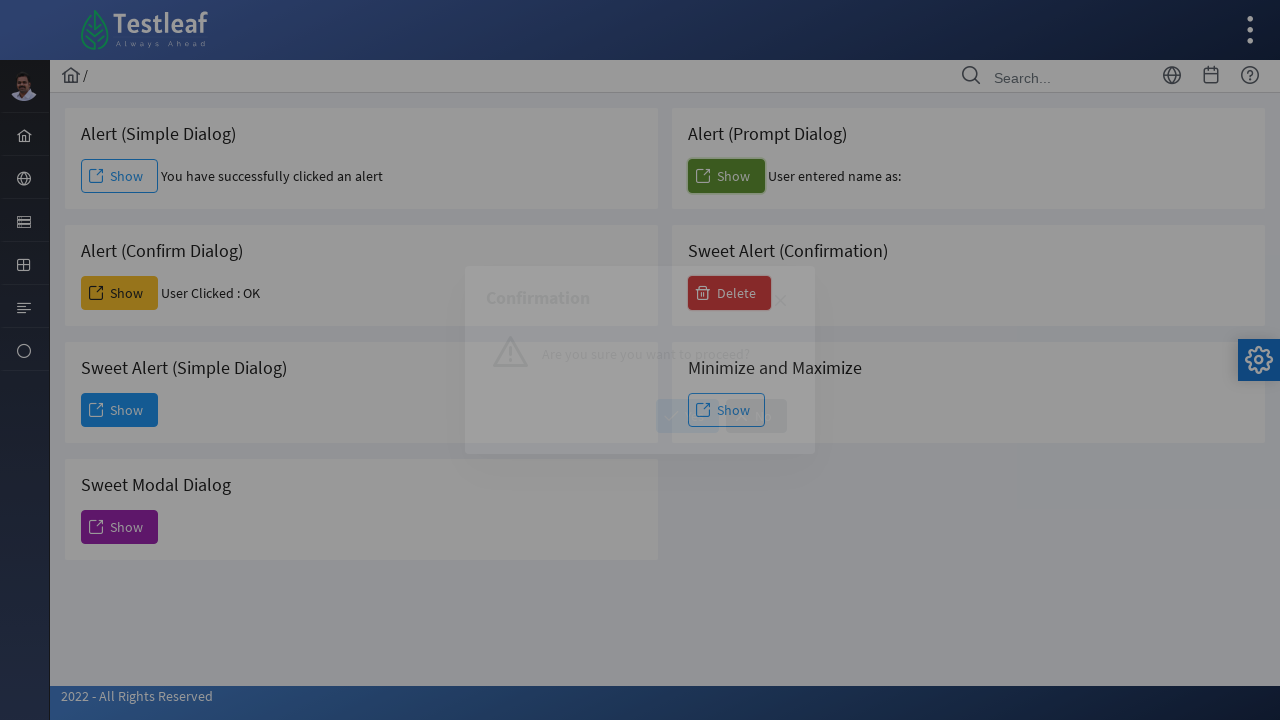

Sweet alert confirmation dialog loaded with 'want to proceed' text
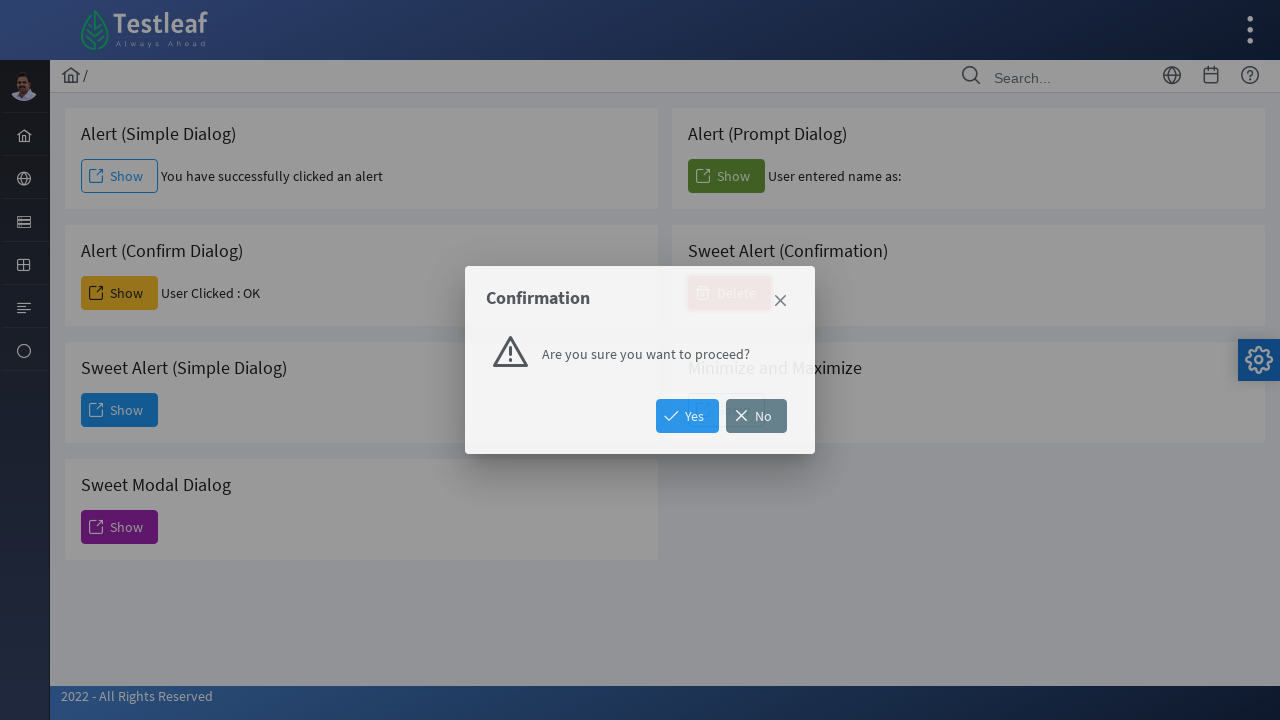

Clicked 'Yes' button on sweet alert confirmation at (688, 416) on xpath=//span[text()='Yes']
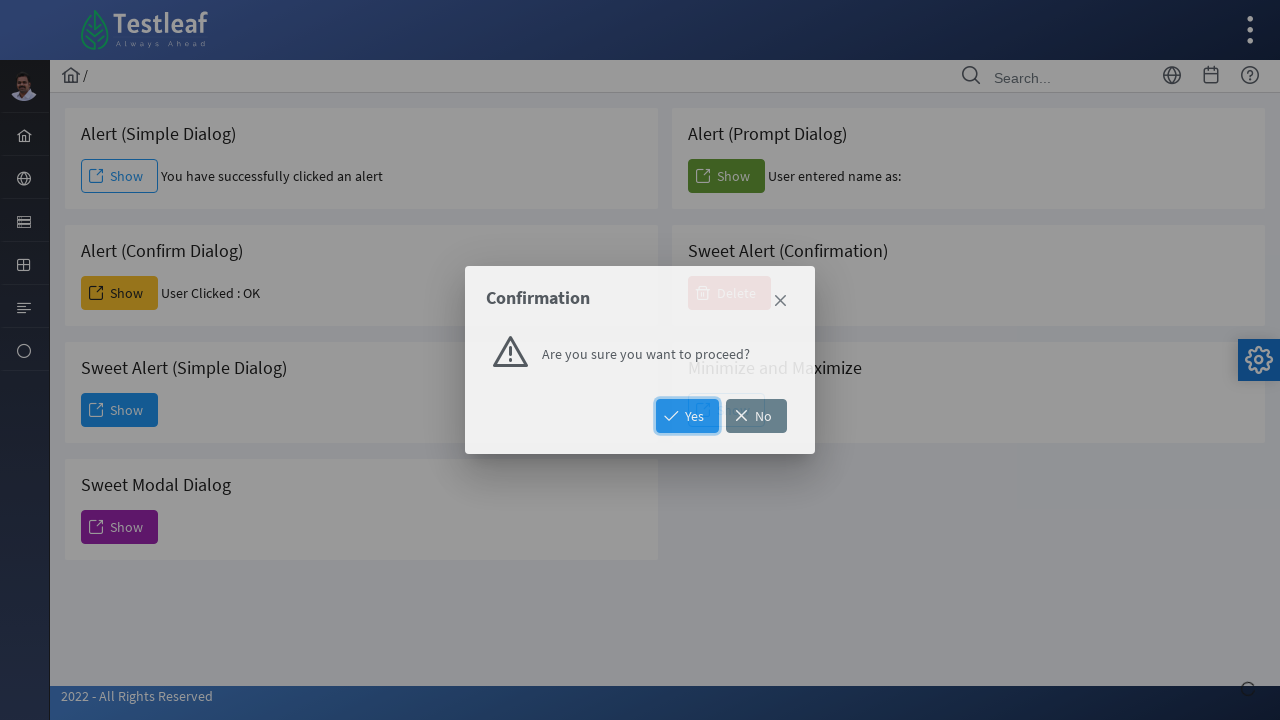

Clicked 'Show' button for modal dialog at (726, 410) on xpath=(//span[text()='Show'])[6]
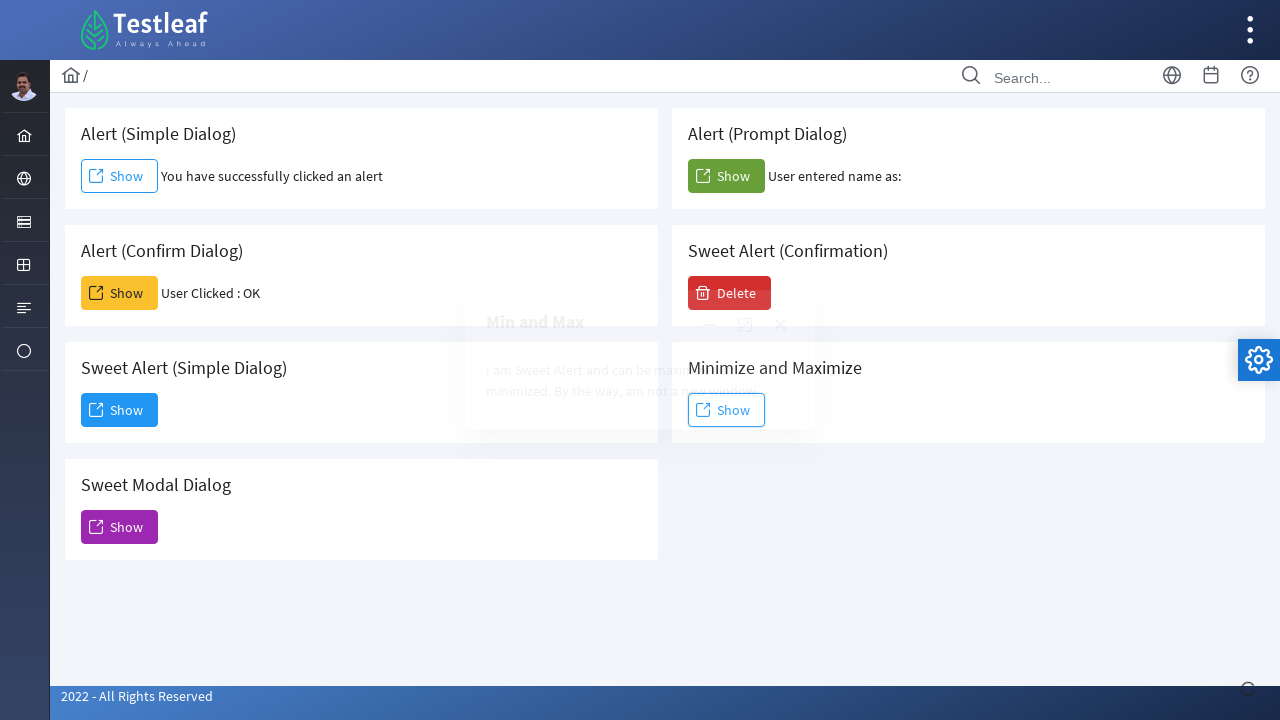

Modal dialog content loaded
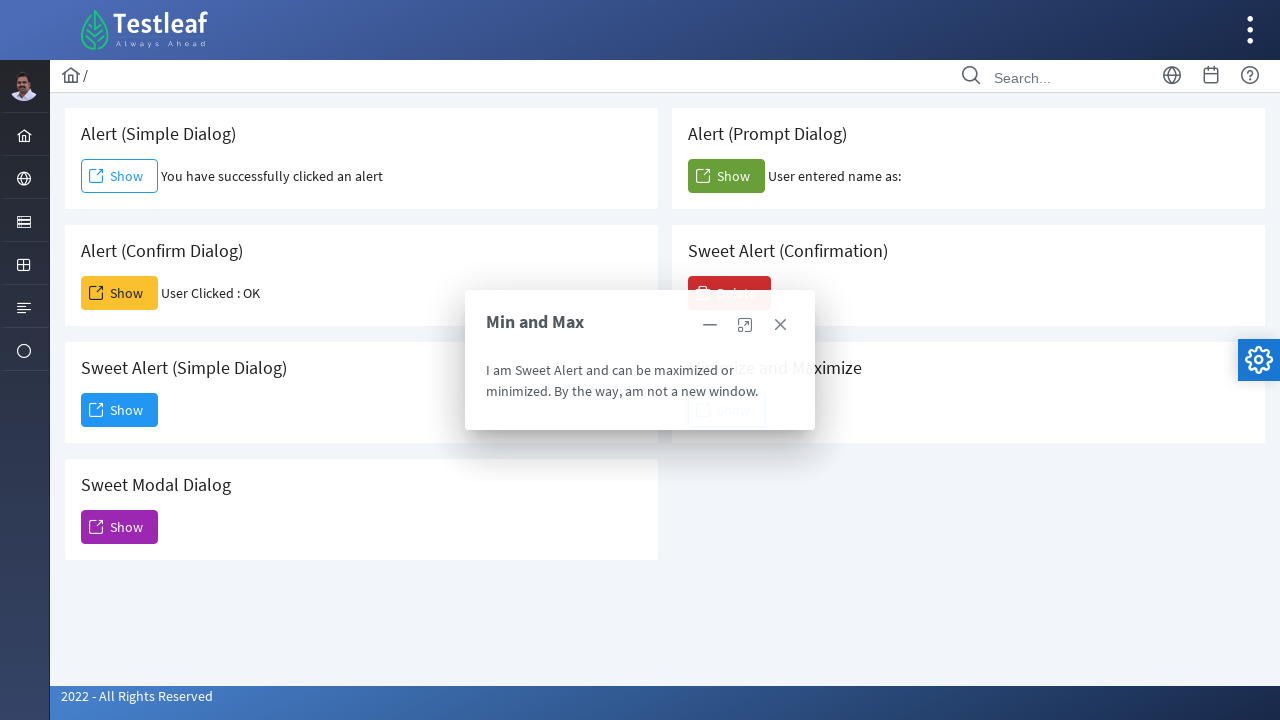

Waited 1 second before closing modal dialog
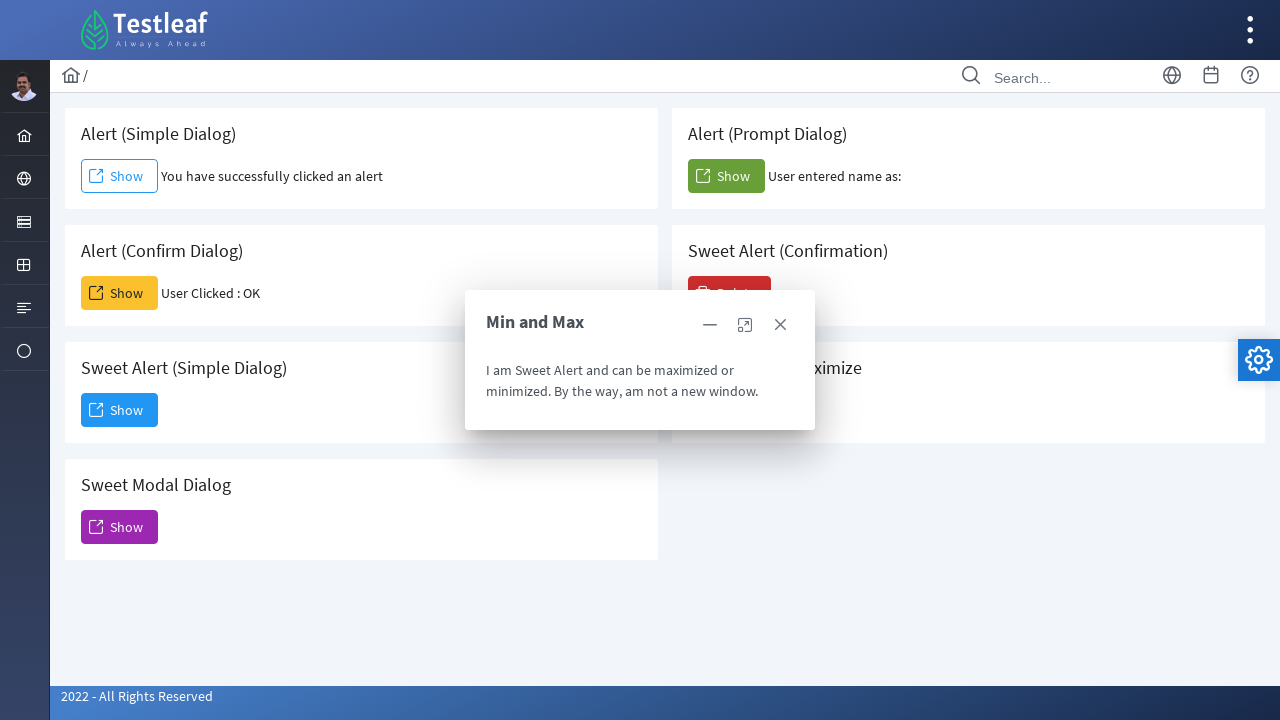

Clicked close button to close modal dialog at (780, 325) on xpath=(//a[@class='ui-dialog-titlebar-icon ui-dialog-titlebar-close ui-corner-al
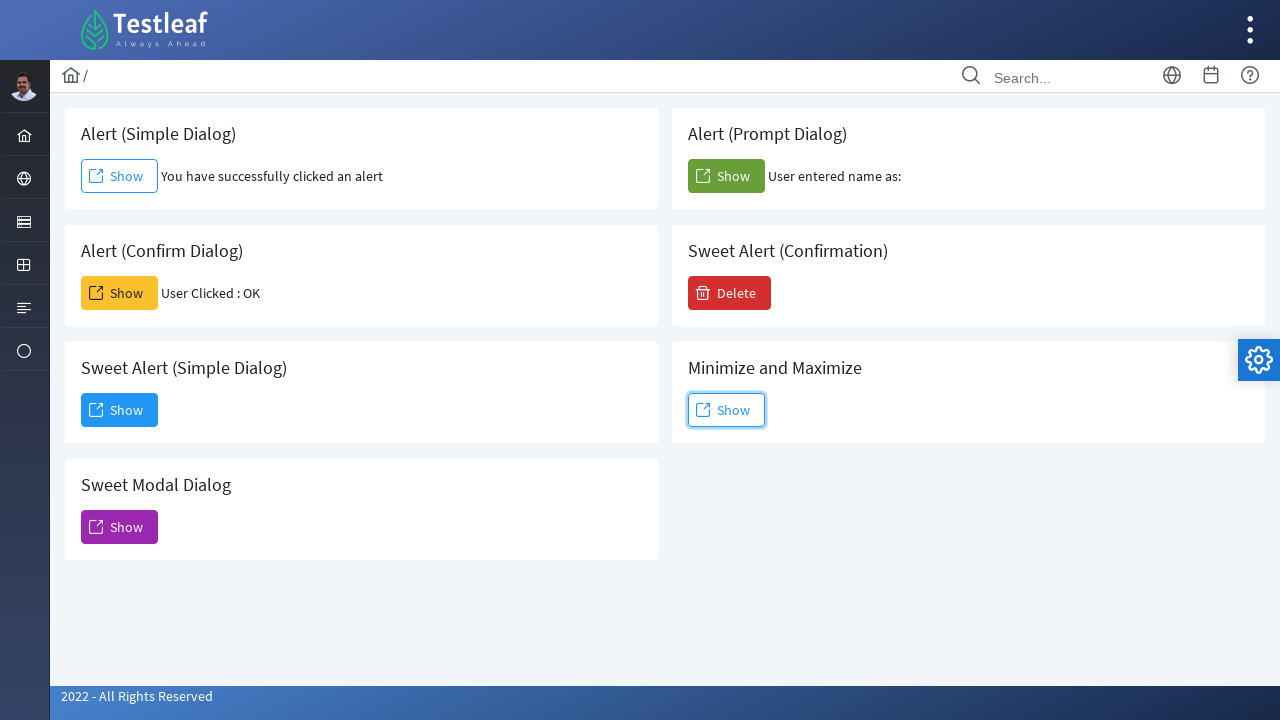

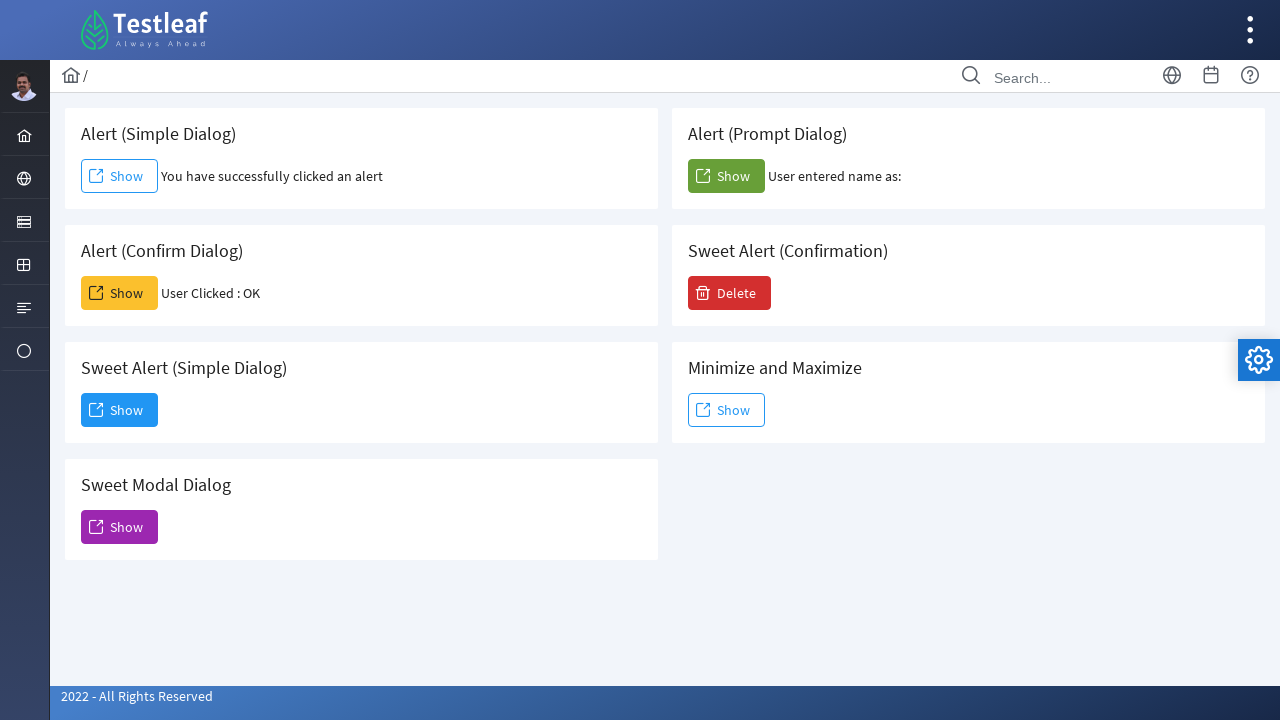